Tests dropdown selection by selecting "Protractor" option using visible text

Starting URL: https://play1.automationcamp.ir/forms.html

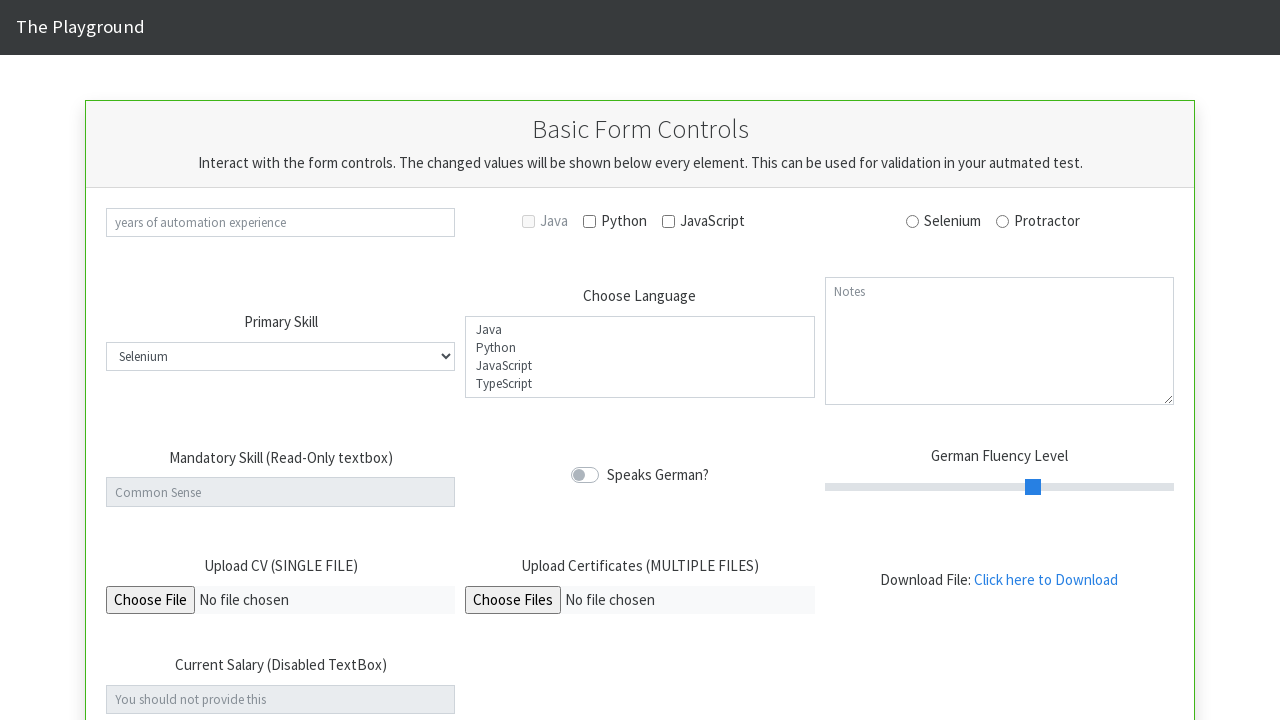

Navigated to forms page
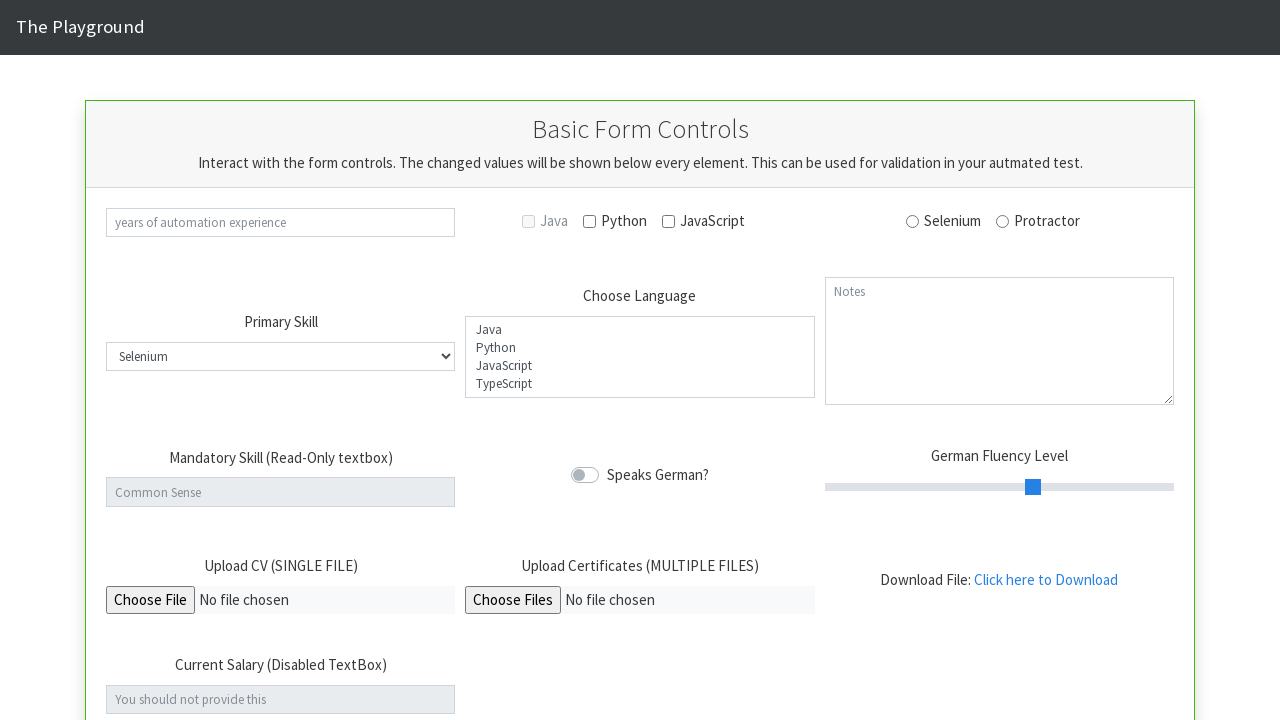

Selected 'Protractor' option from skill dropdown on #select_tool
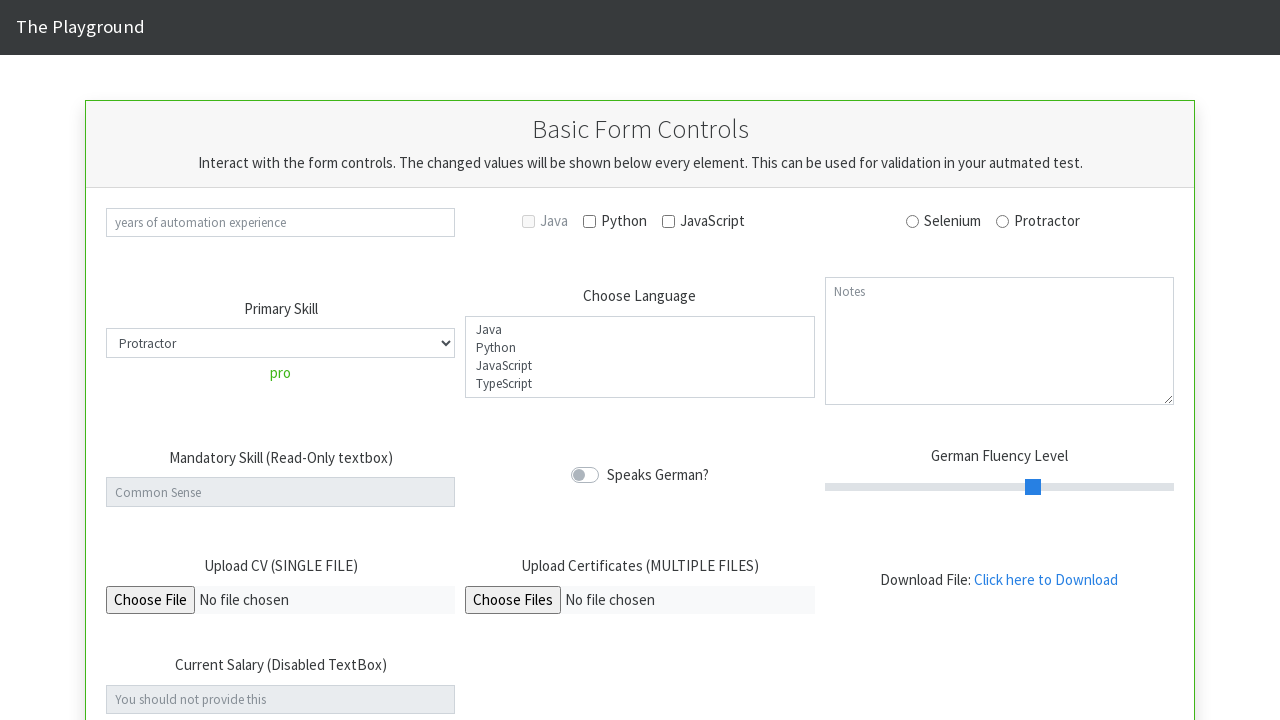

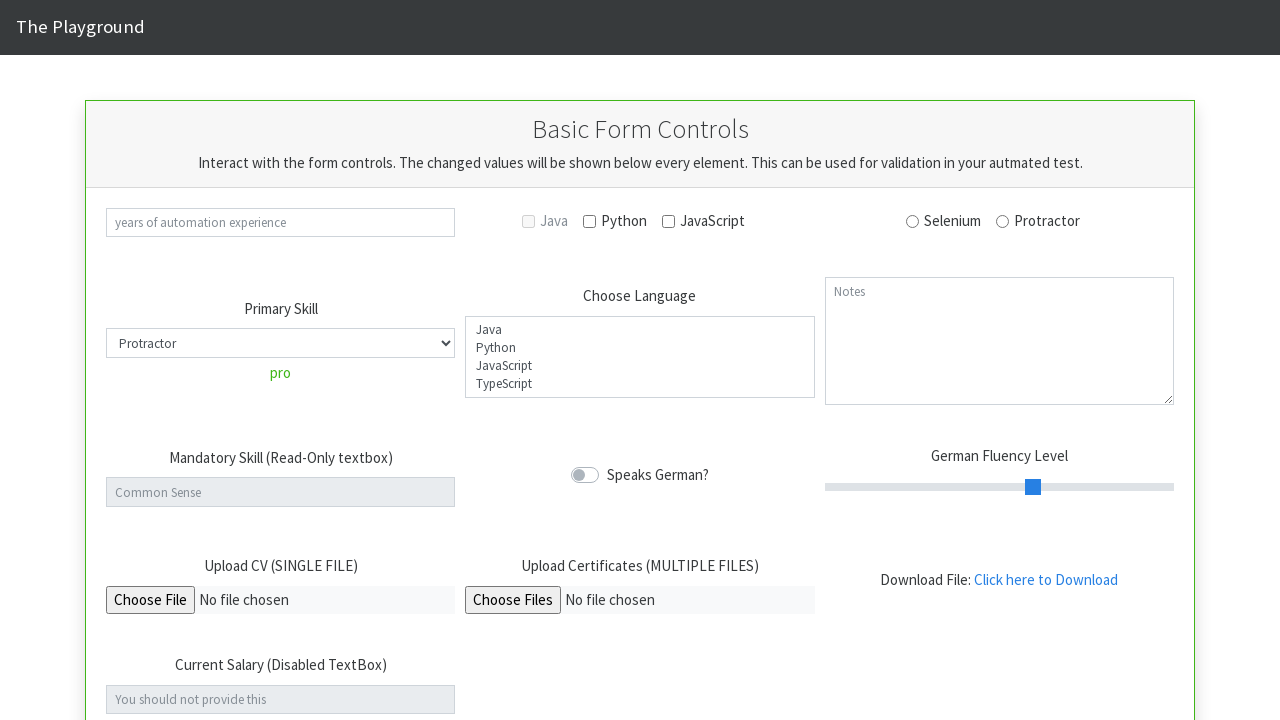